Tests adding and then removing an element by clicking Add Element and then Delete

Starting URL: https://the-internet.herokuapp.com/add_remove_elements/

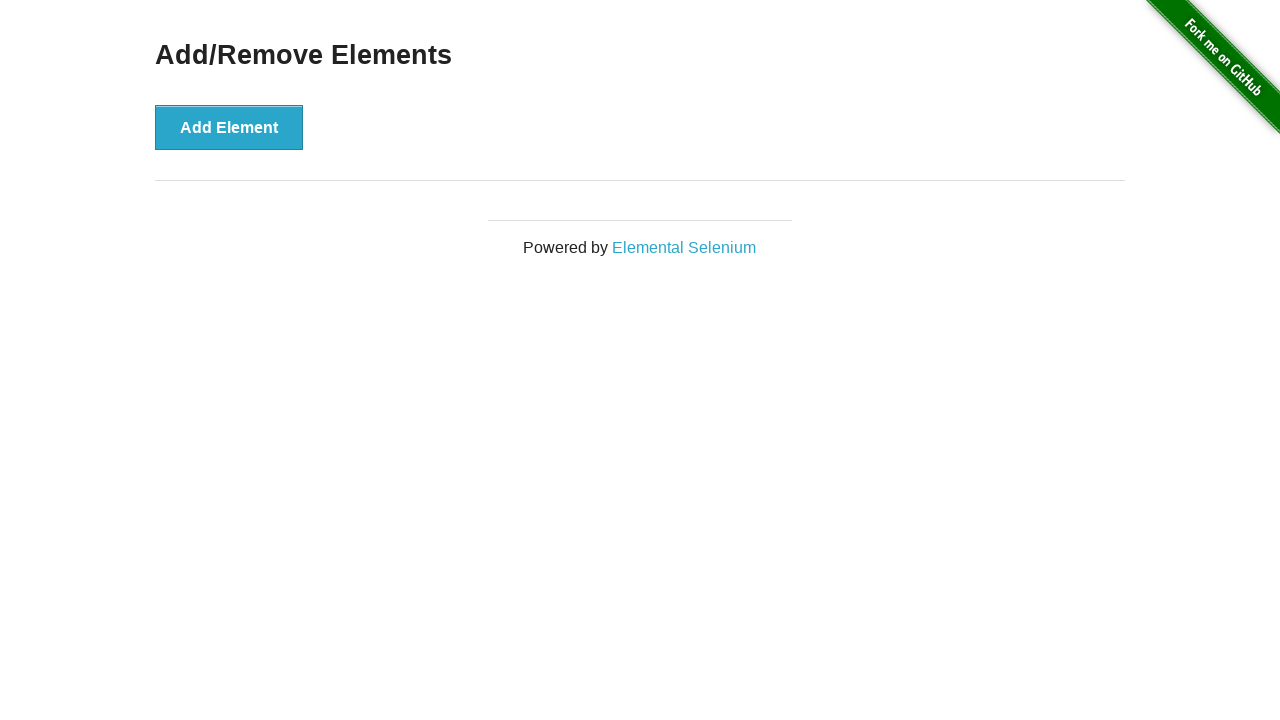

Clicked Add Element button at (229, 127) on [onclick='addElement()']
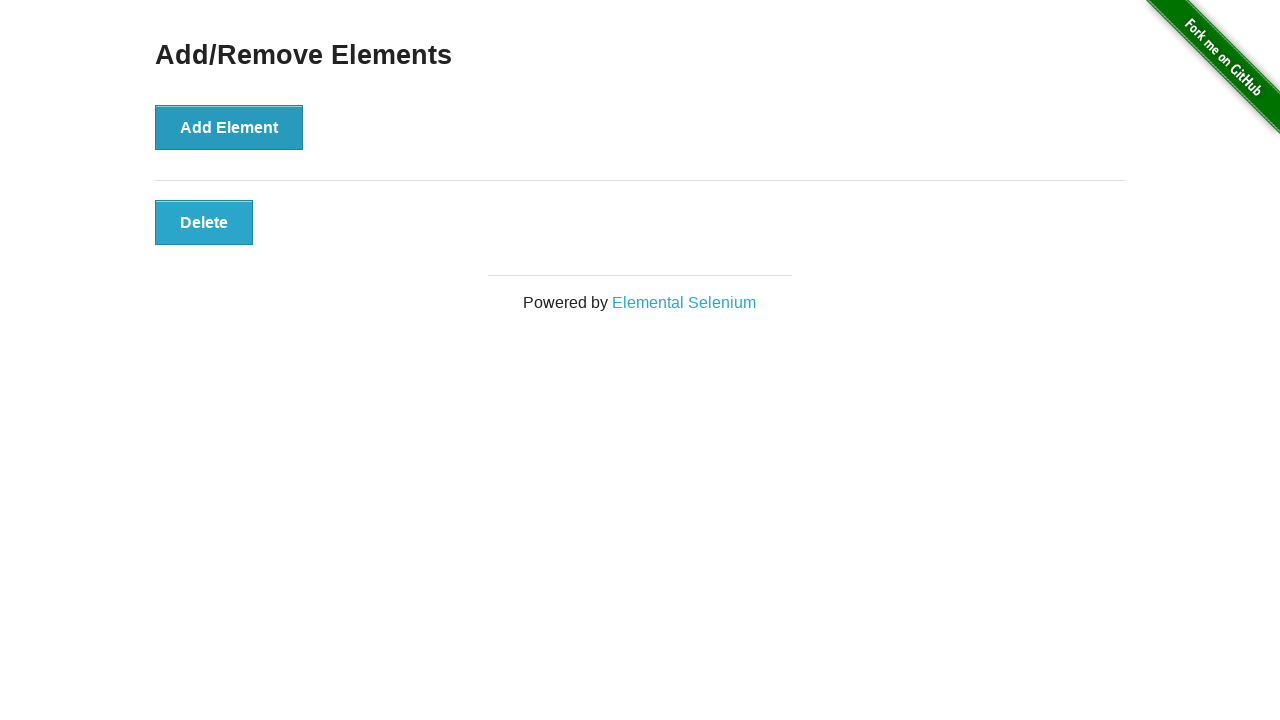

Clicked Delete button to remove the added element at (204, 222) on .added-manually
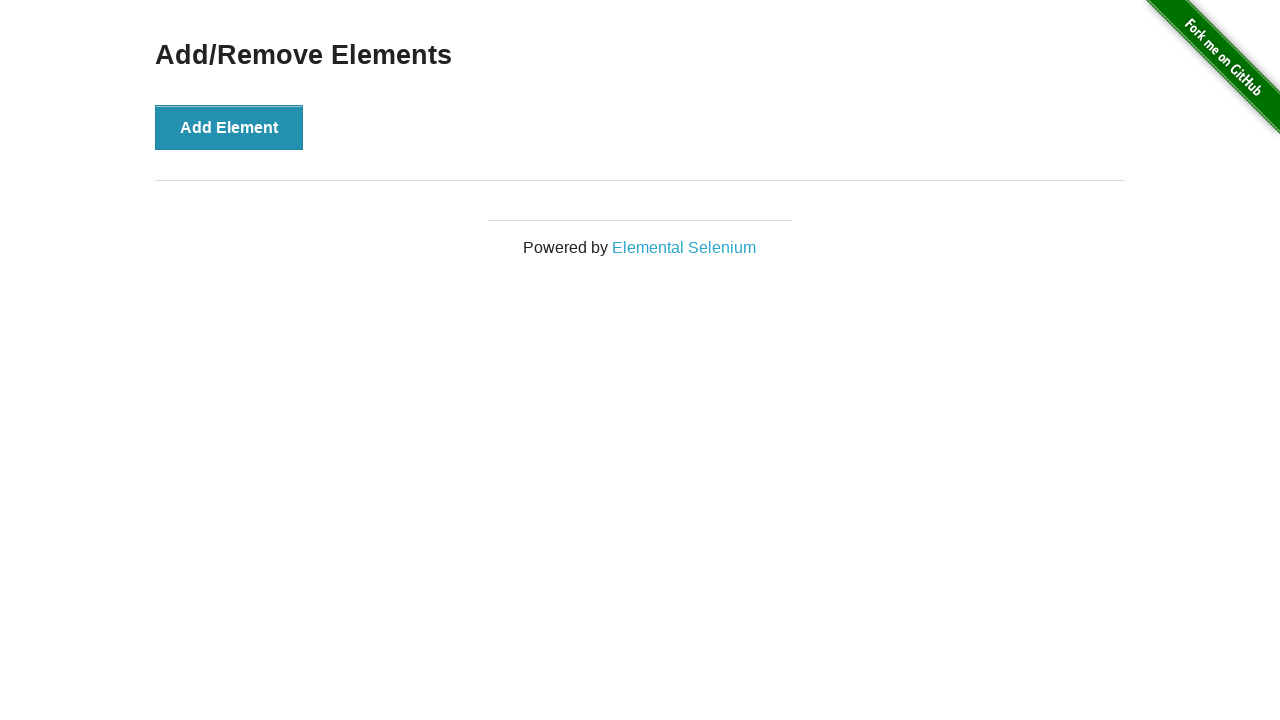

Waited 500ms to verify element was removed
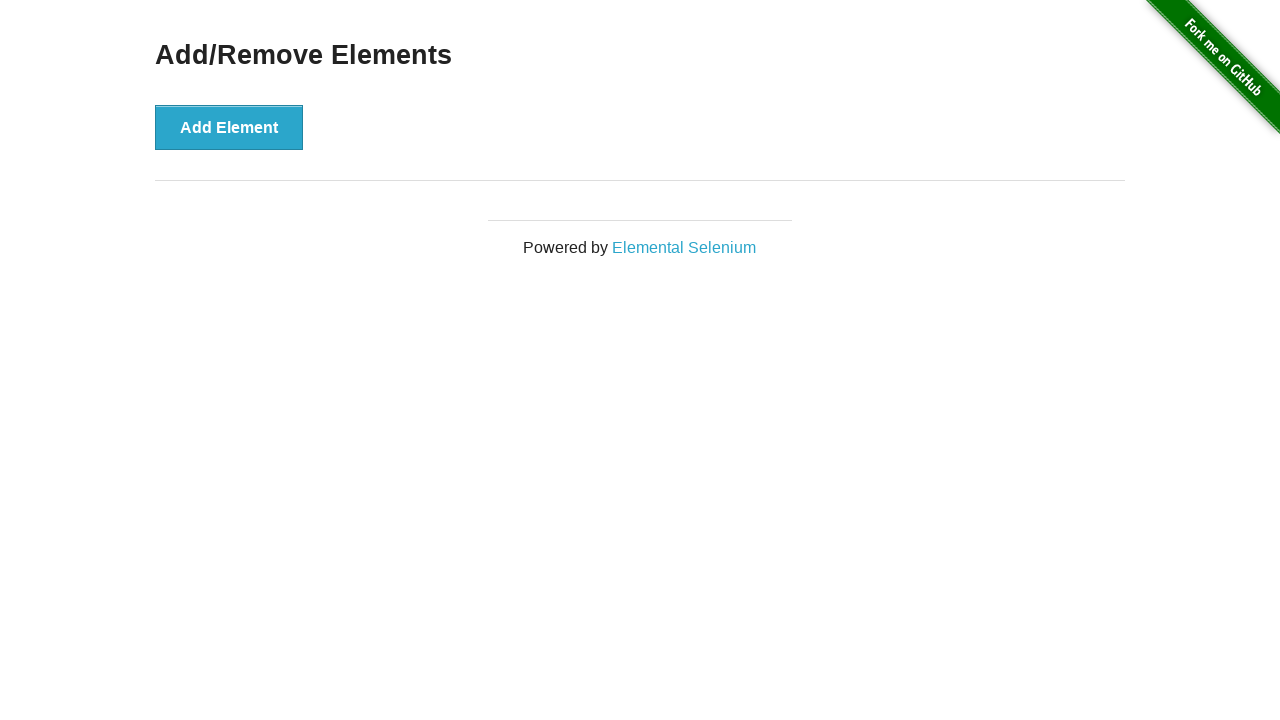

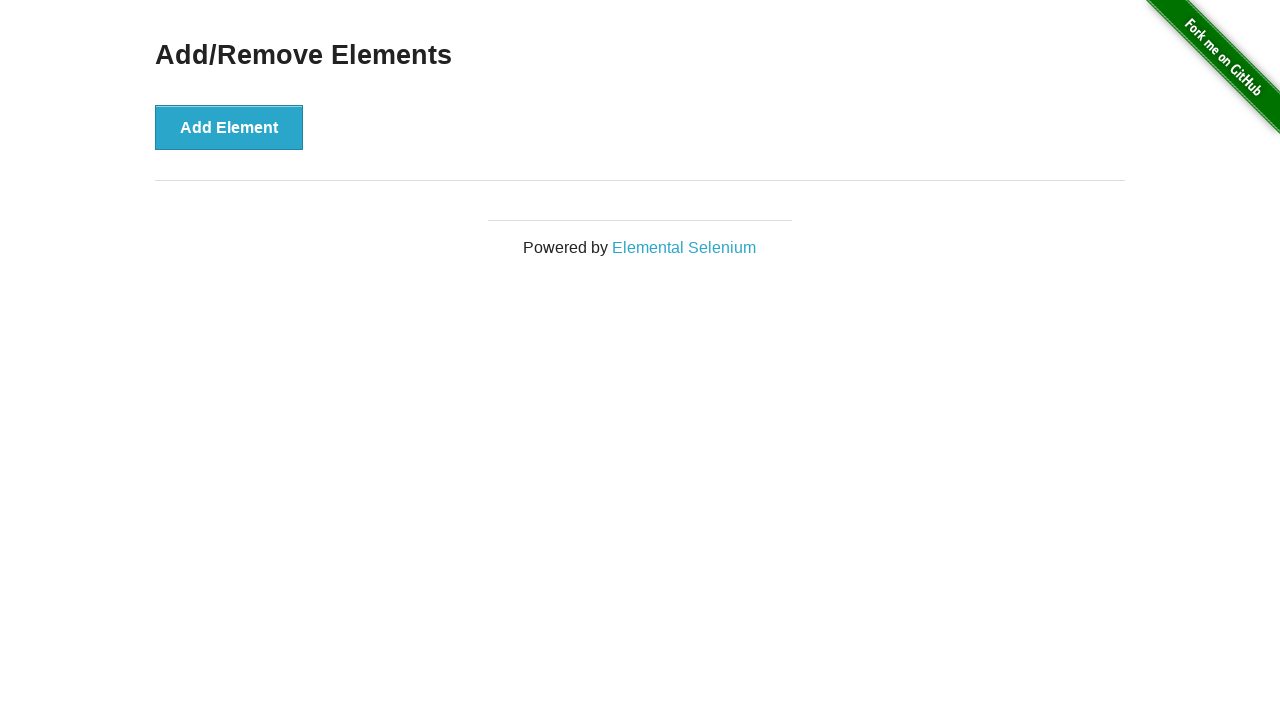